Tests a confirm dialog by dismissing it and verifying the dismissal message

Starting URL: https://selenium08.blogspot.com/2019/07/alert-test.html

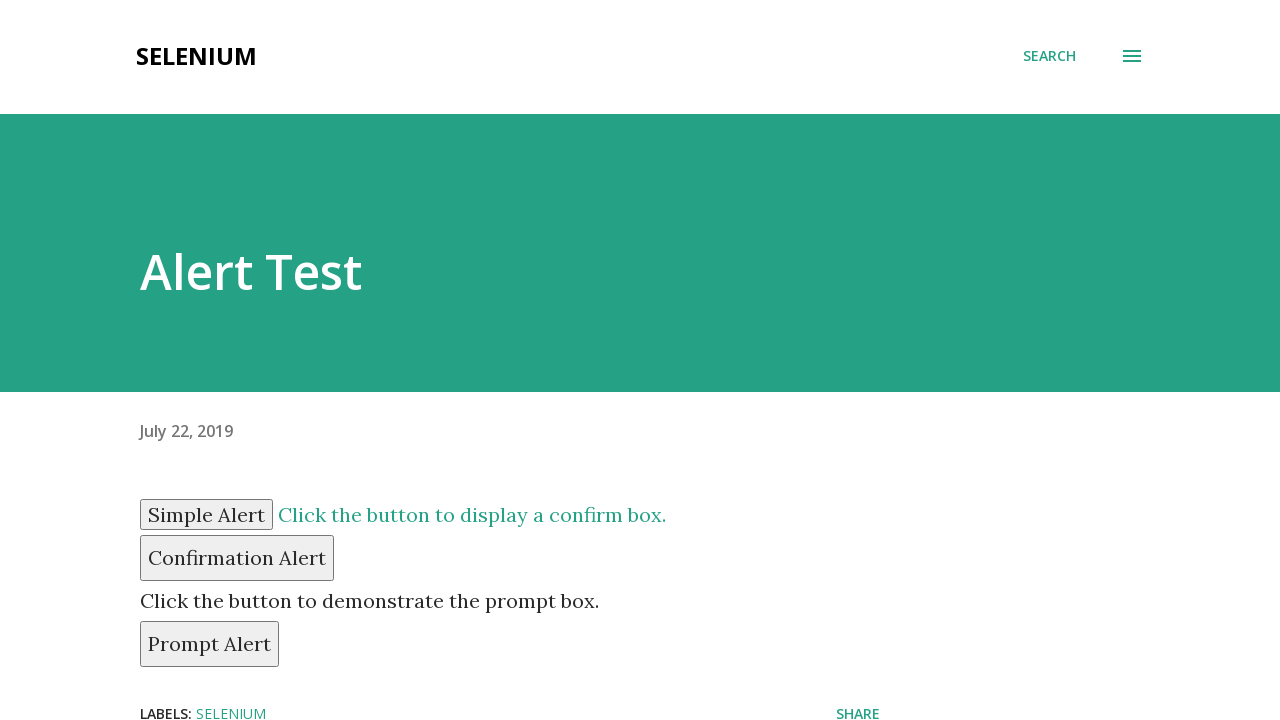

Set up dialog handler to dismiss confirm dialog
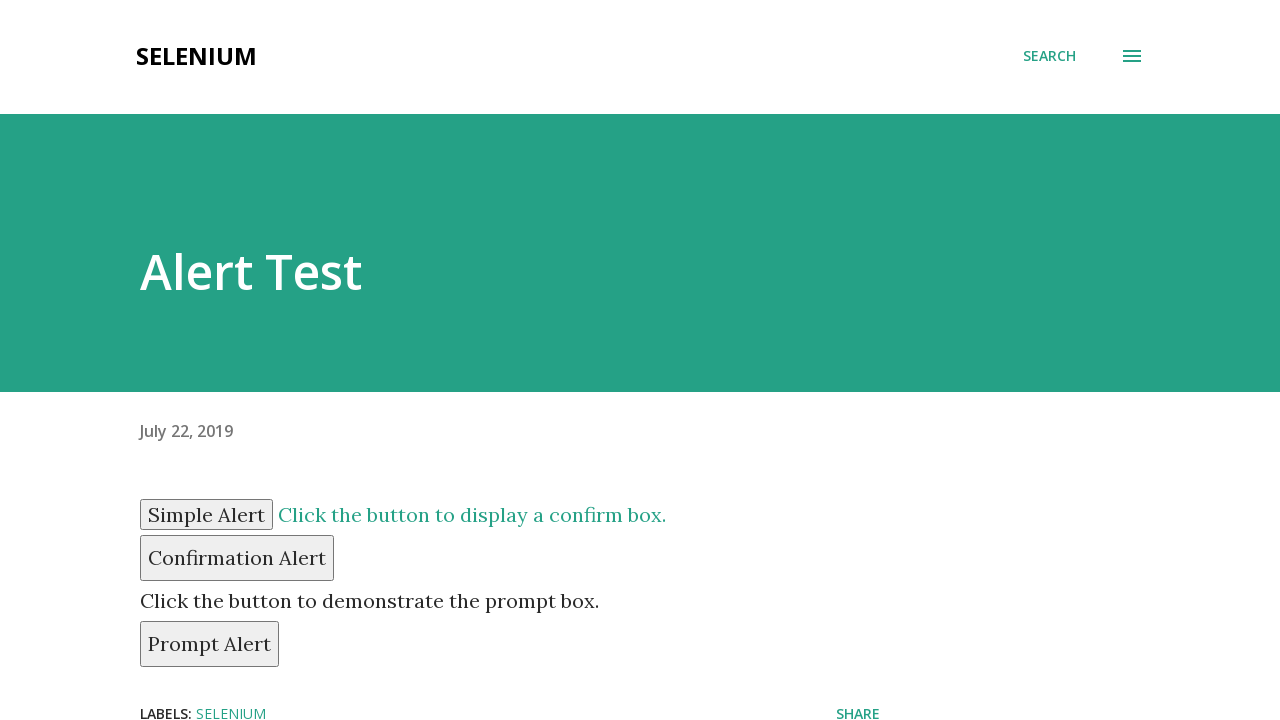

Clicked confirm button to trigger confirm dialog at (237, 558) on #confirm
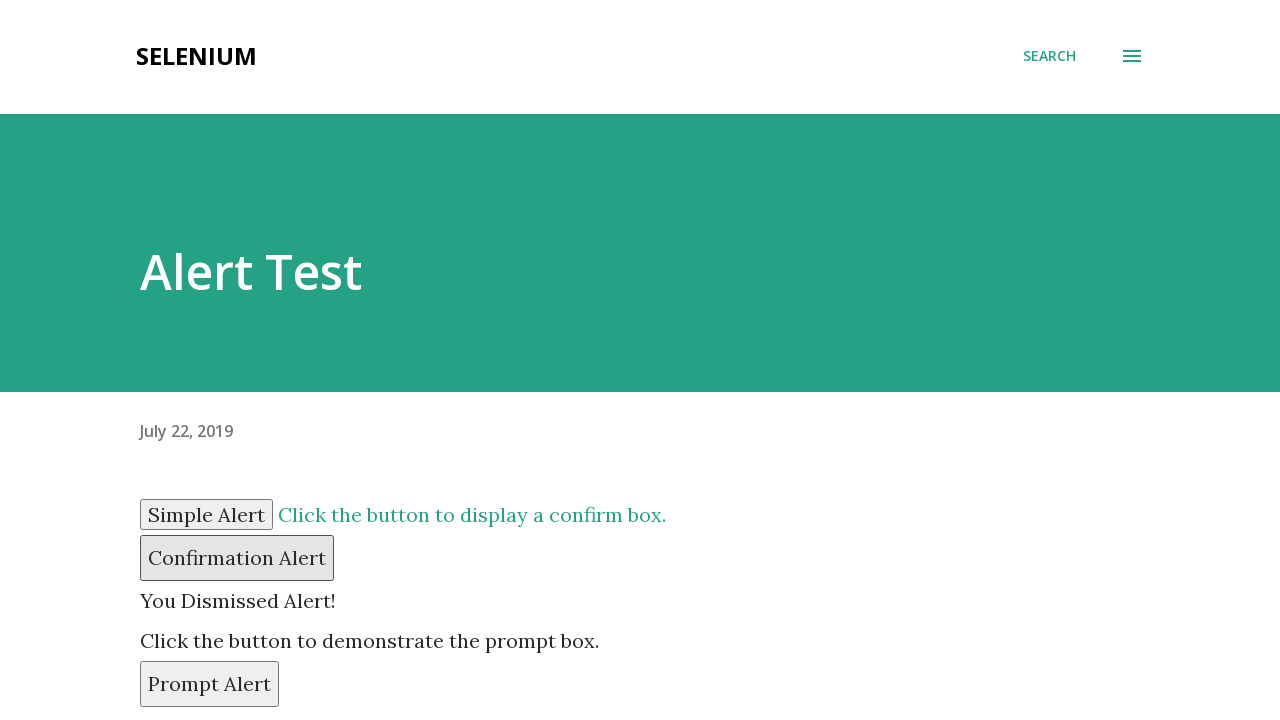

Verified dismissal message 'You Dismissed Alert!' is displayed
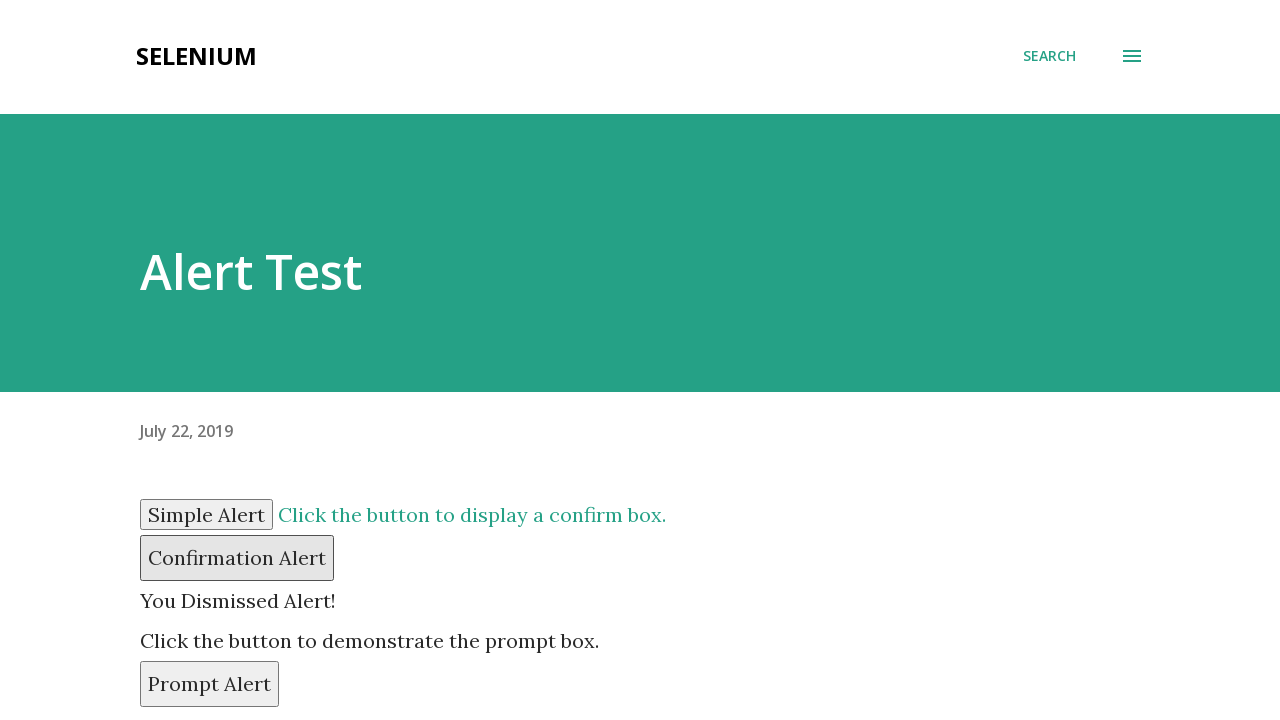

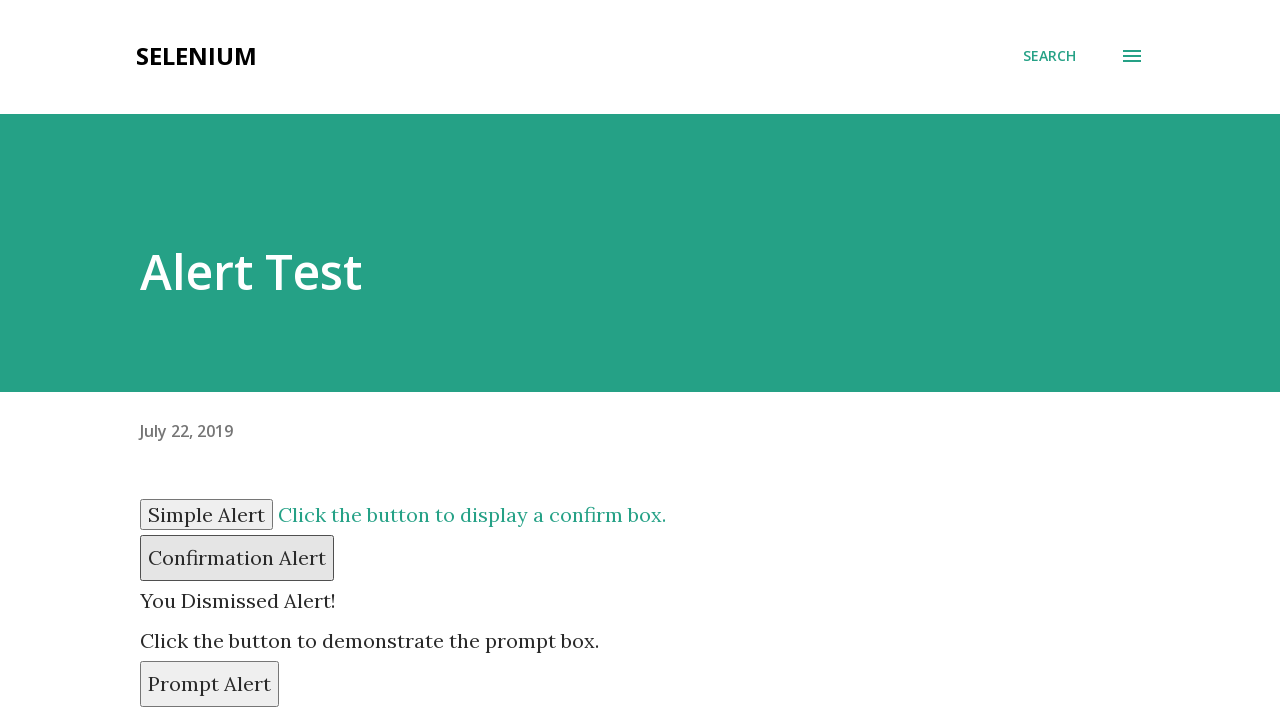